Adds multiple rows of data to a web table by repeatedly filling out and submitting a registration form

Starting URL: https://demoqa.com/webtables

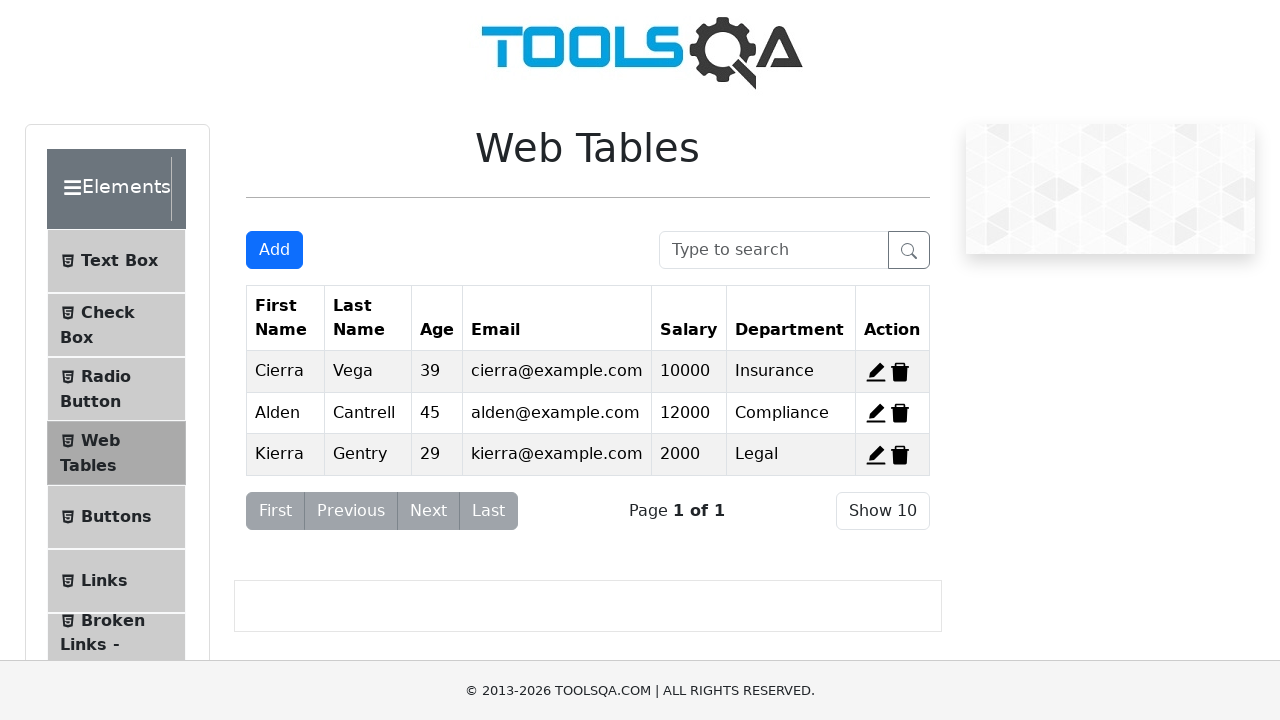

Clicked 'Add' button to open registration form for Alice at (274, 250) on button#addNewRecordButton
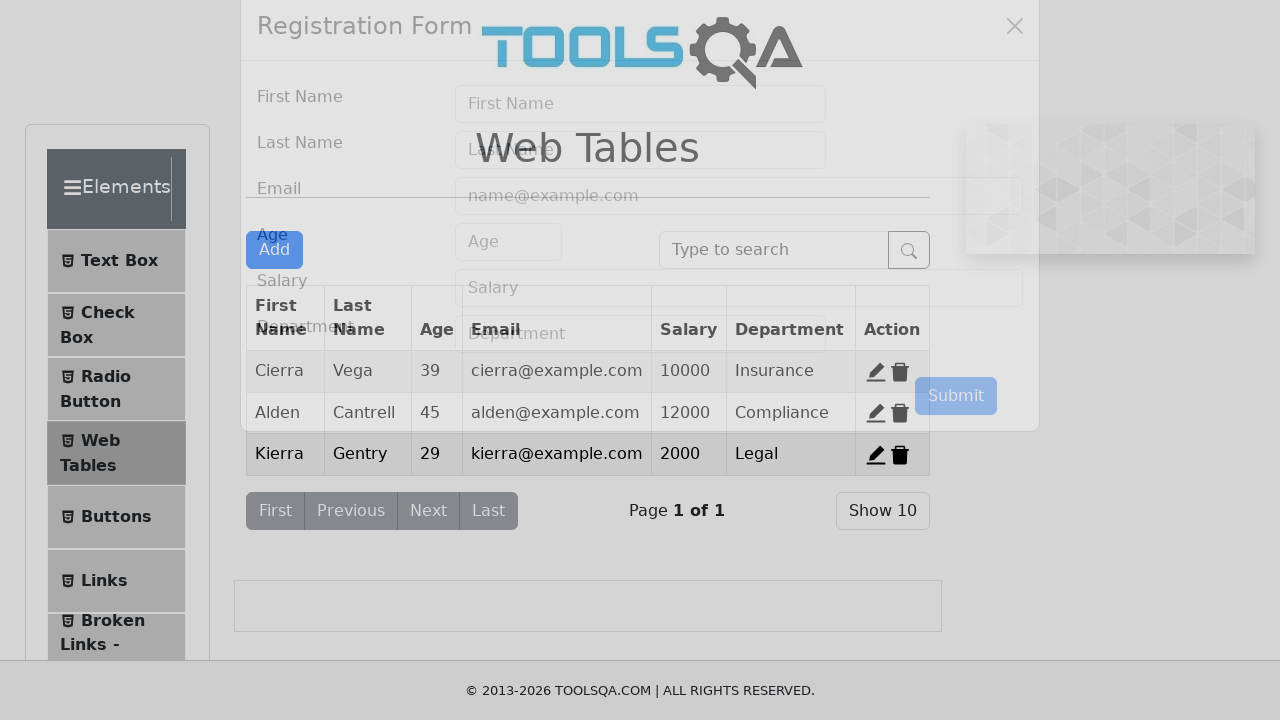

Registration form appeared and firstName field is visible
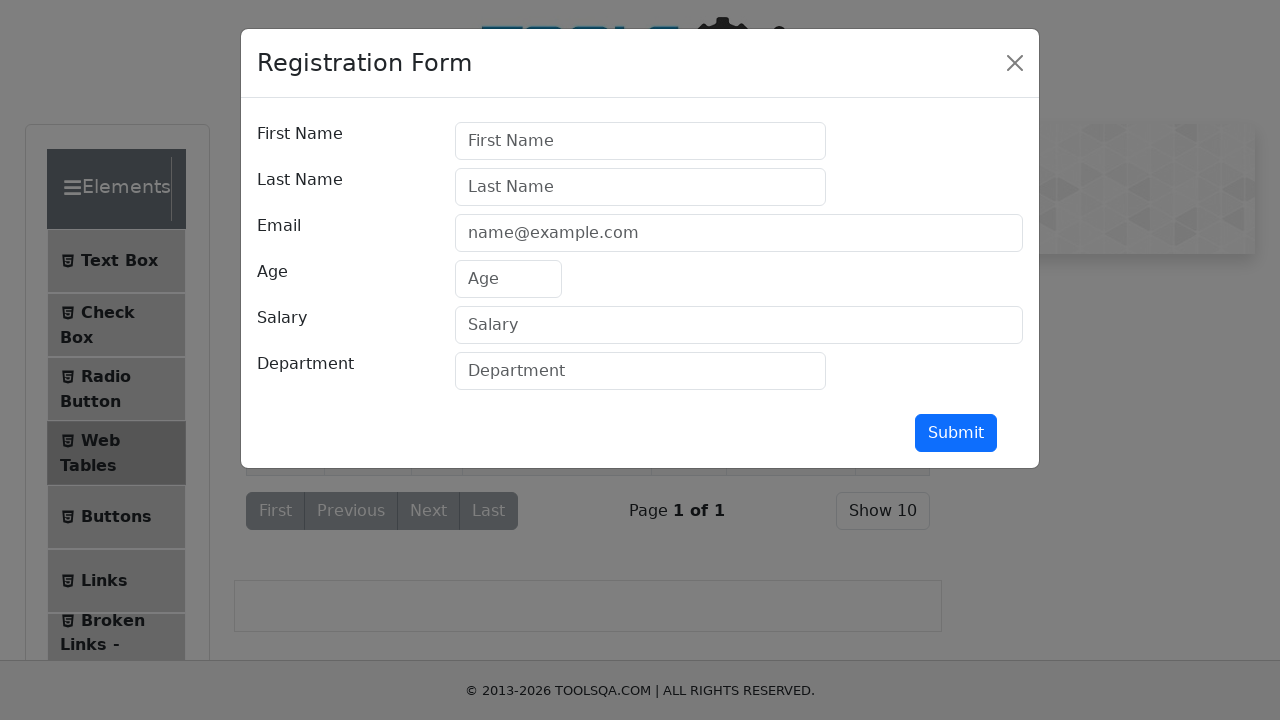

Filled firstName field with 'Alice' on #firstName
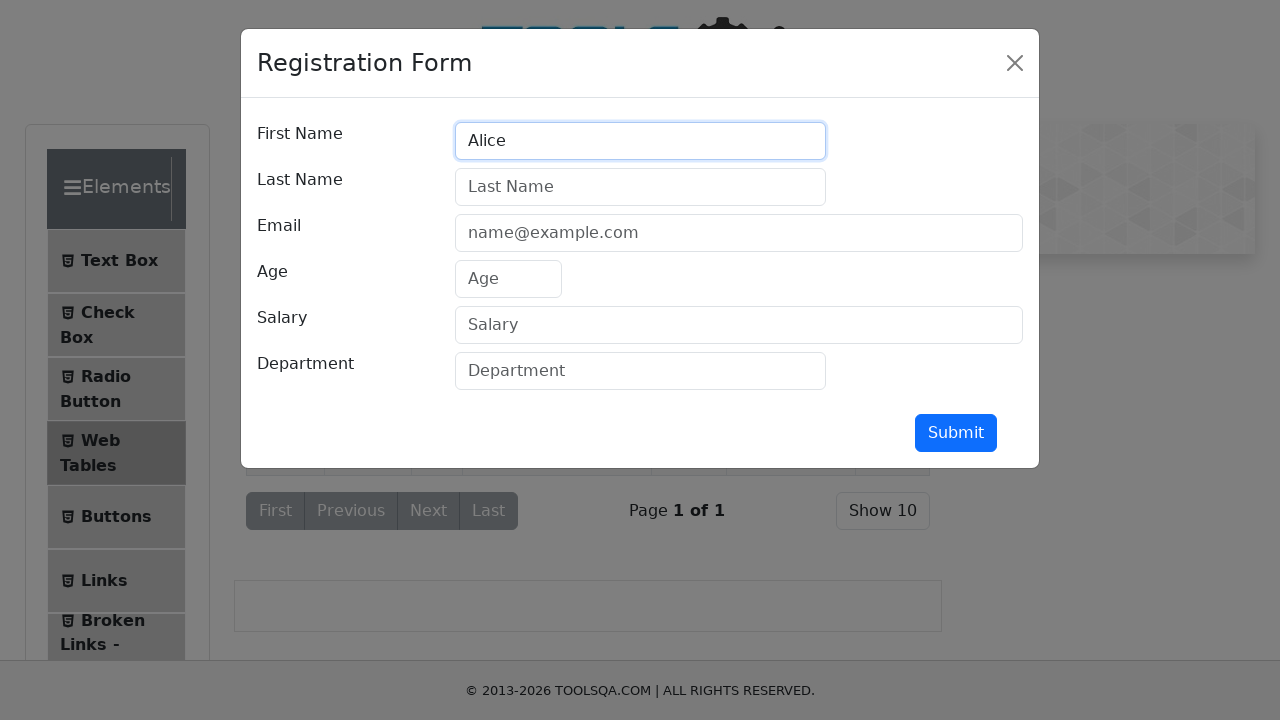

Filled lastName field with 'Johnson' on #lastName
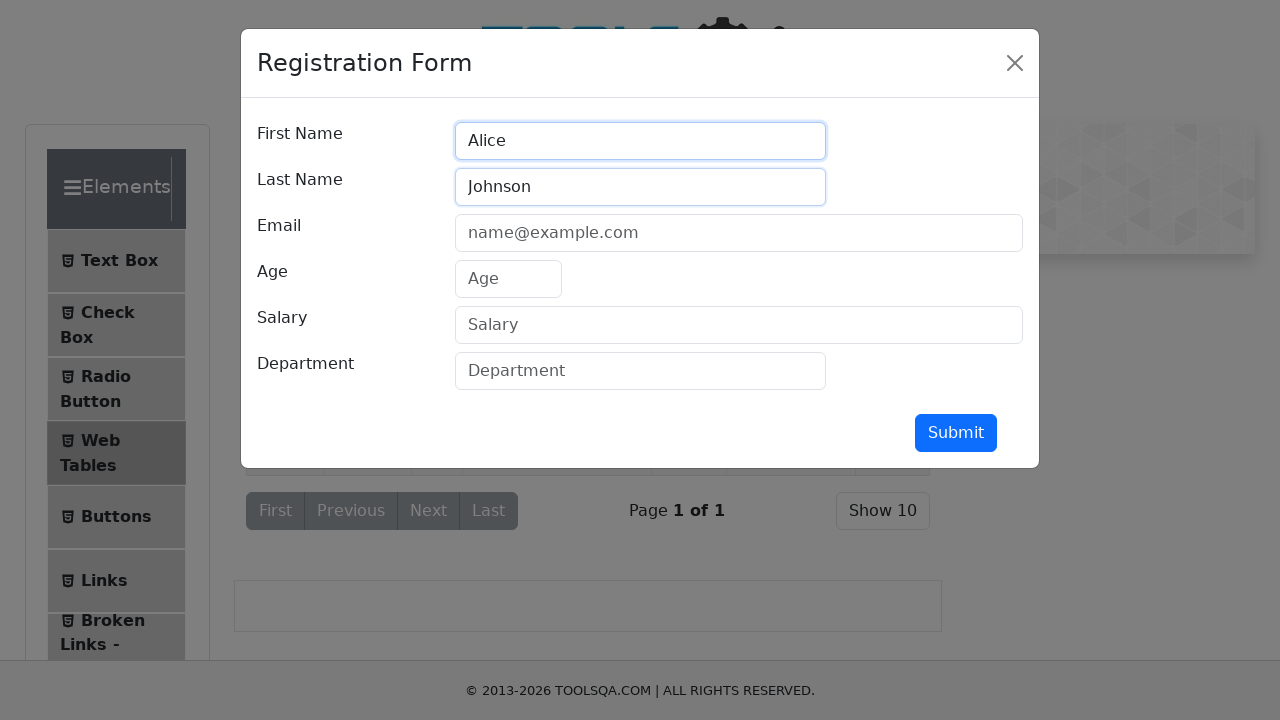

Filled email field with 'alice.j@example.com' on #userEmail
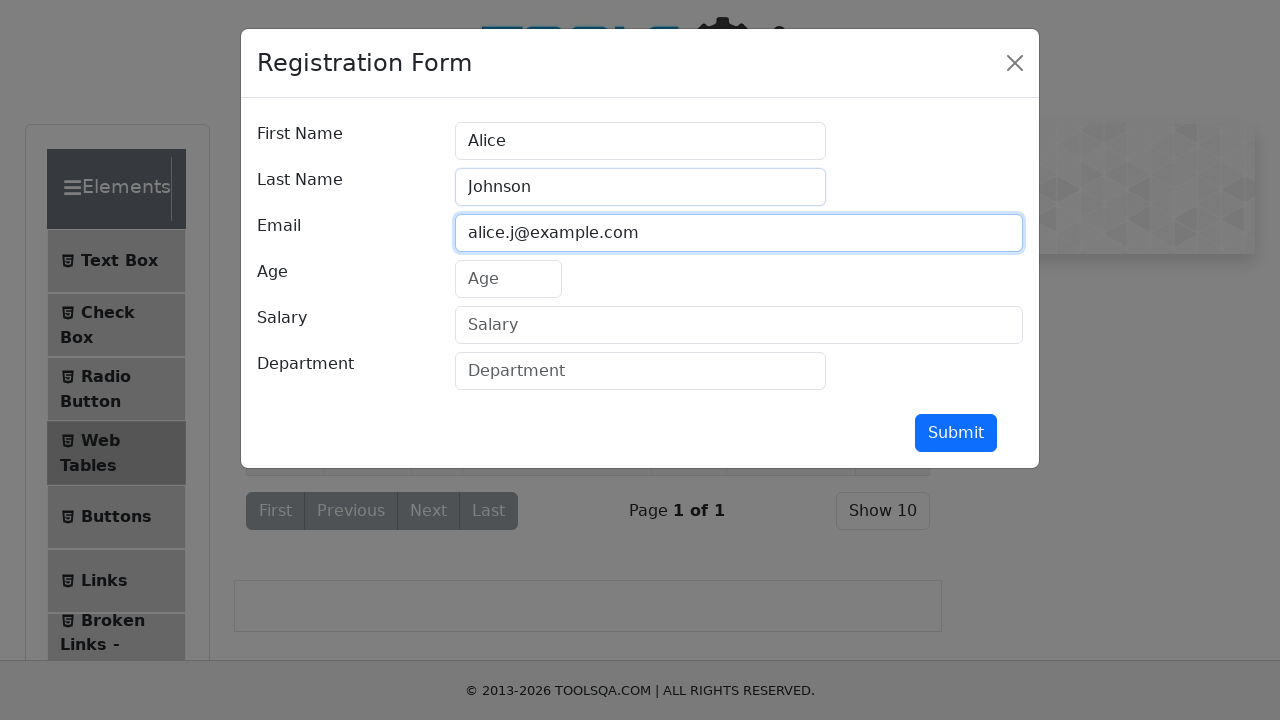

Filled age field with '28' on #age
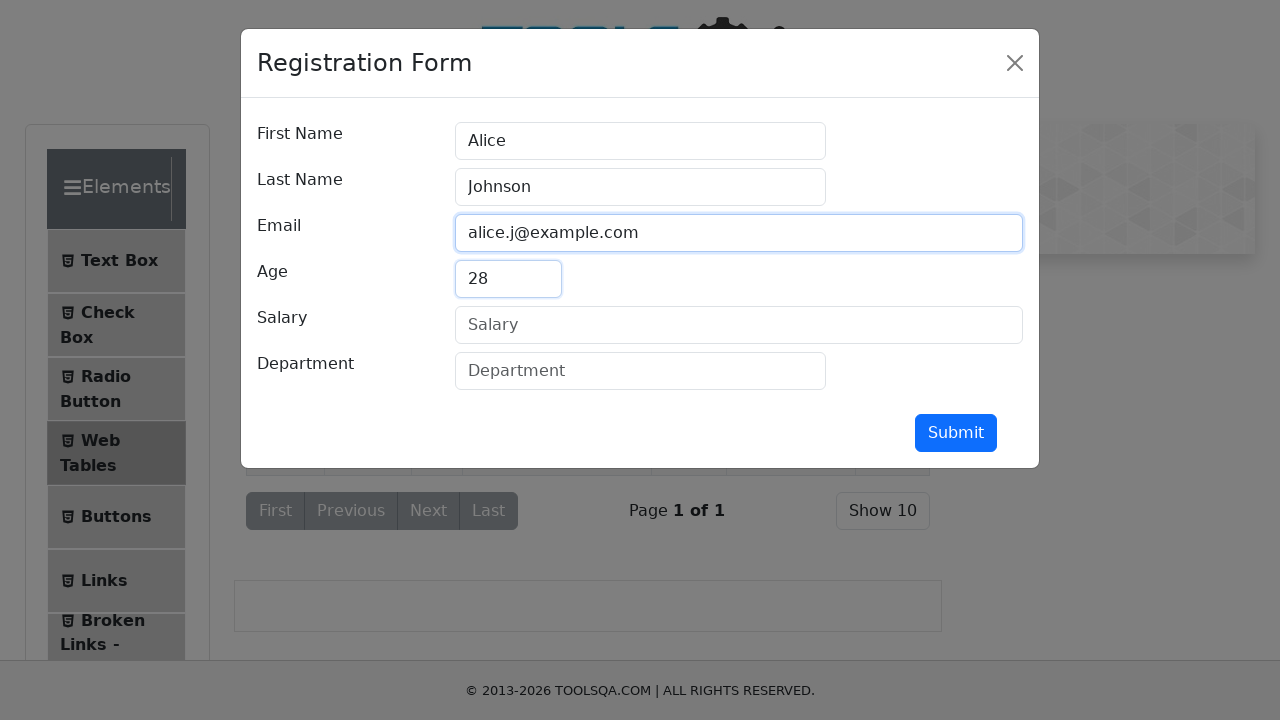

Filled salary field with '65000' on #salary
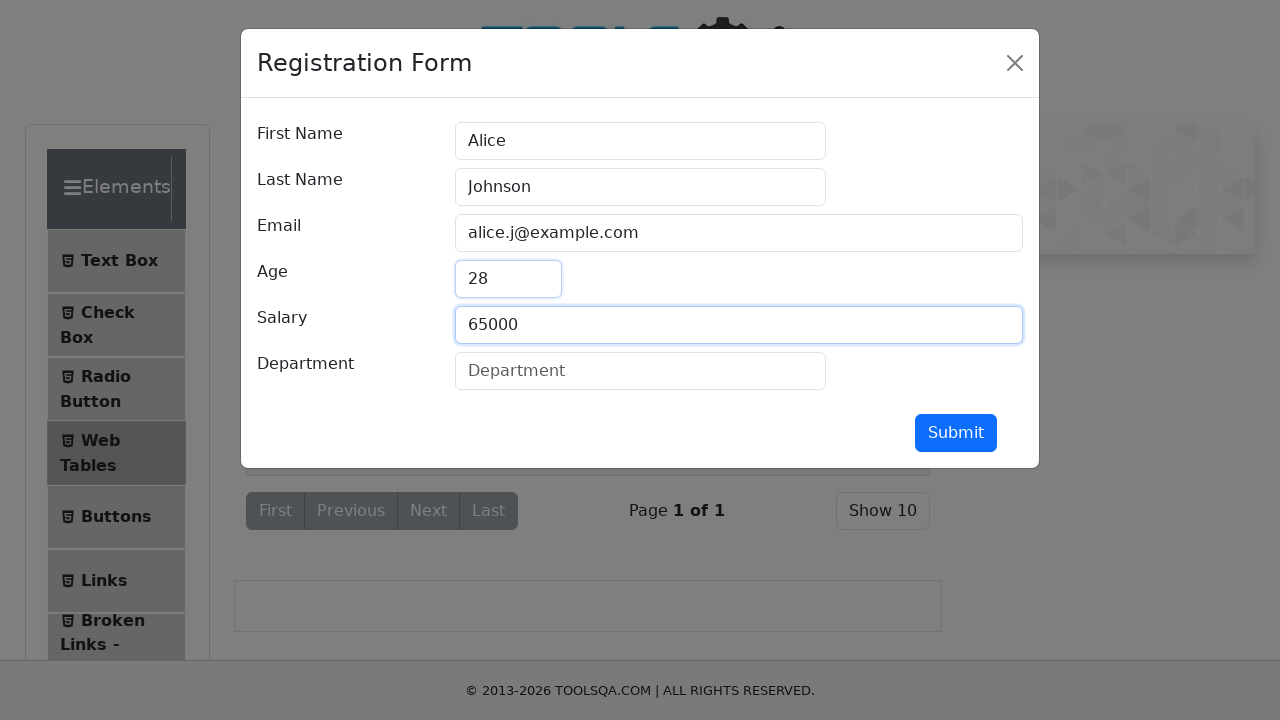

Filled department field with 'Marketing' on #department
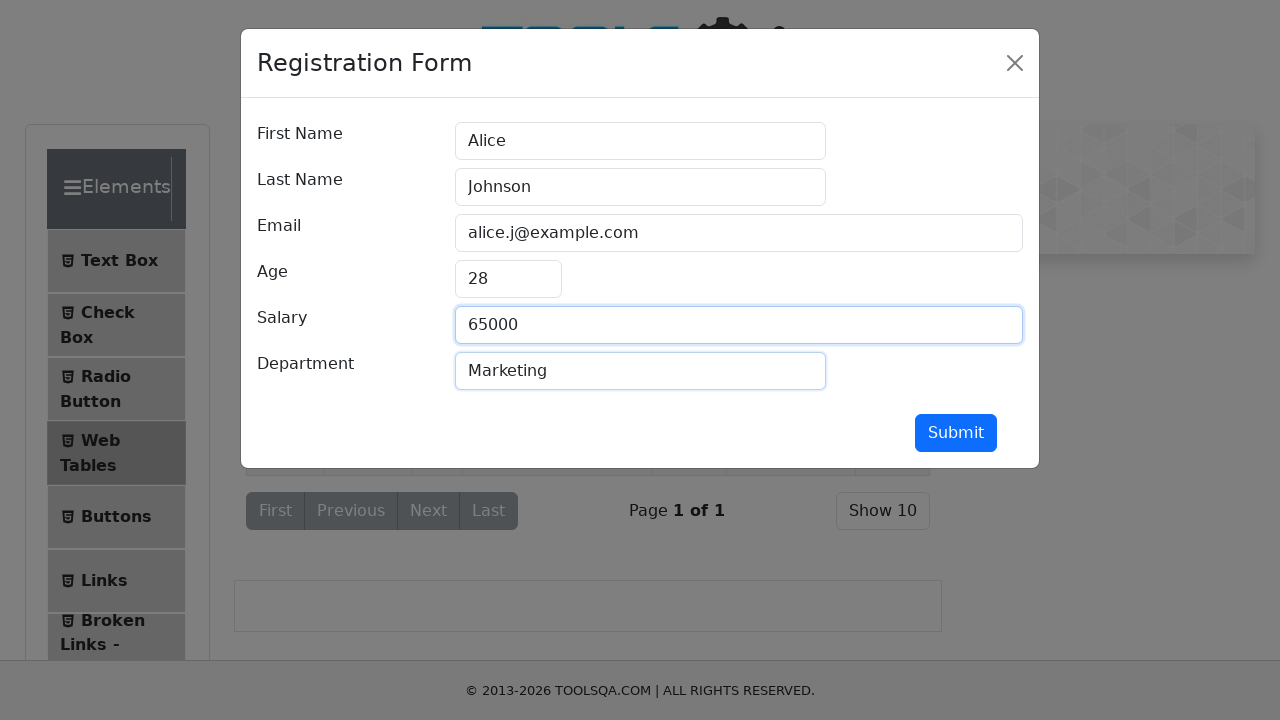

Clicked submit button to add Alice Johnson to the table at (956, 433) on #submit
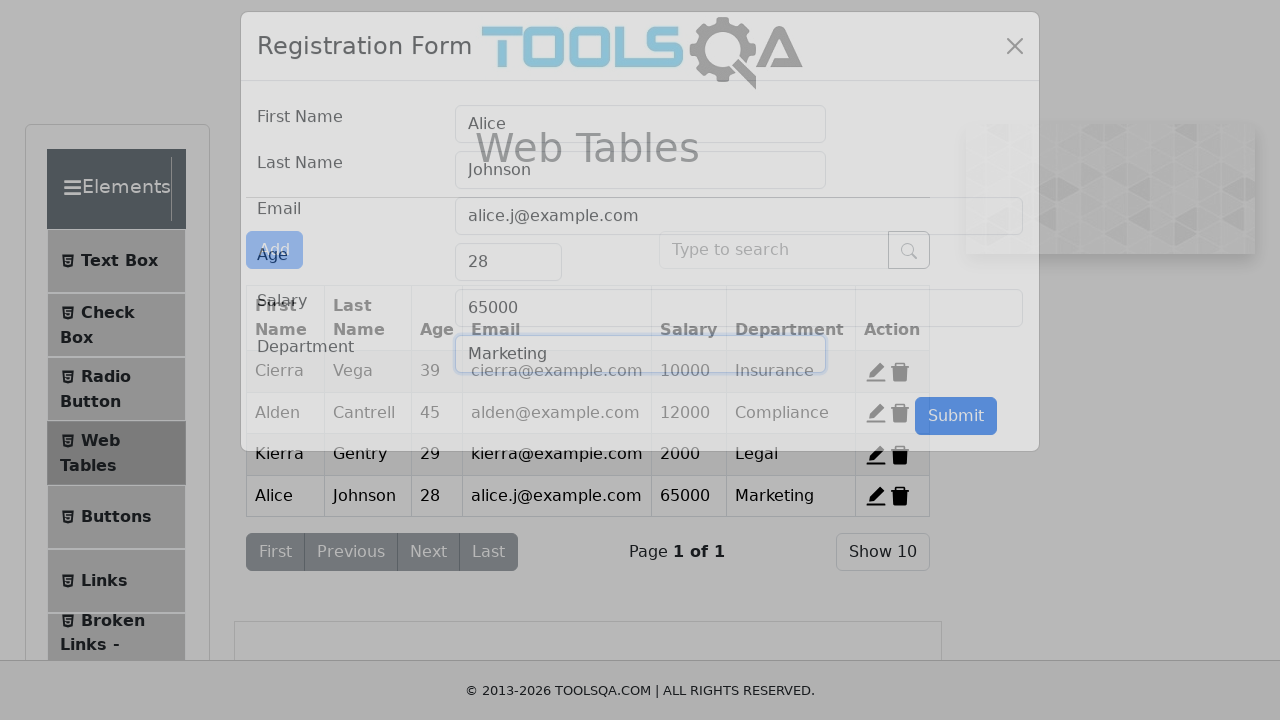

Registration form modal closed successfully
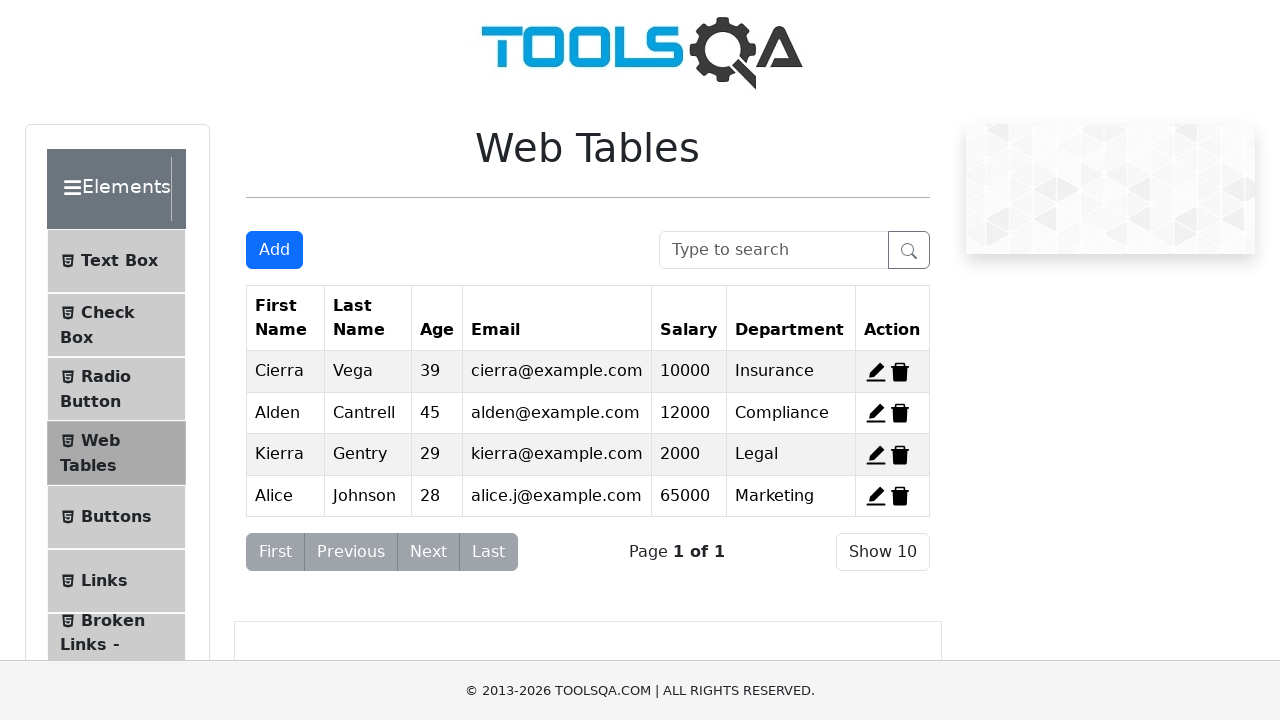

Clicked 'Add' button to open registration form for Bob at (274, 250) on button#addNewRecordButton
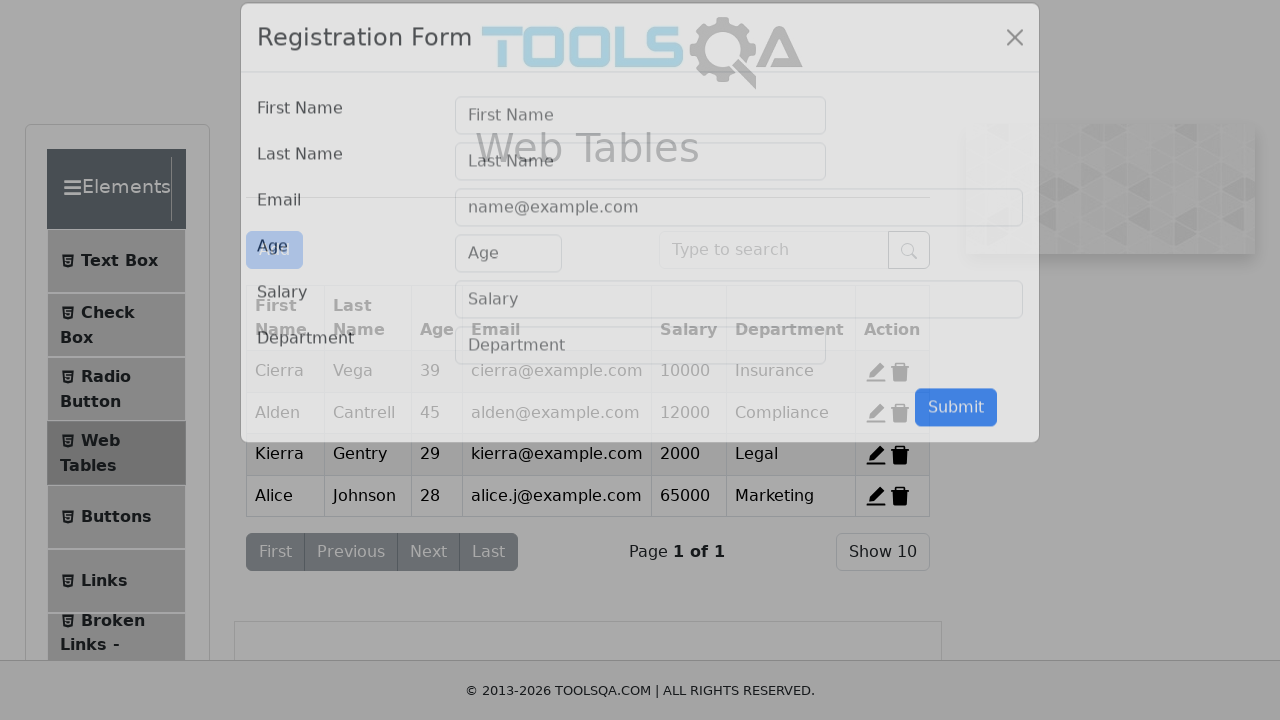

Registration form appeared and firstName field is visible
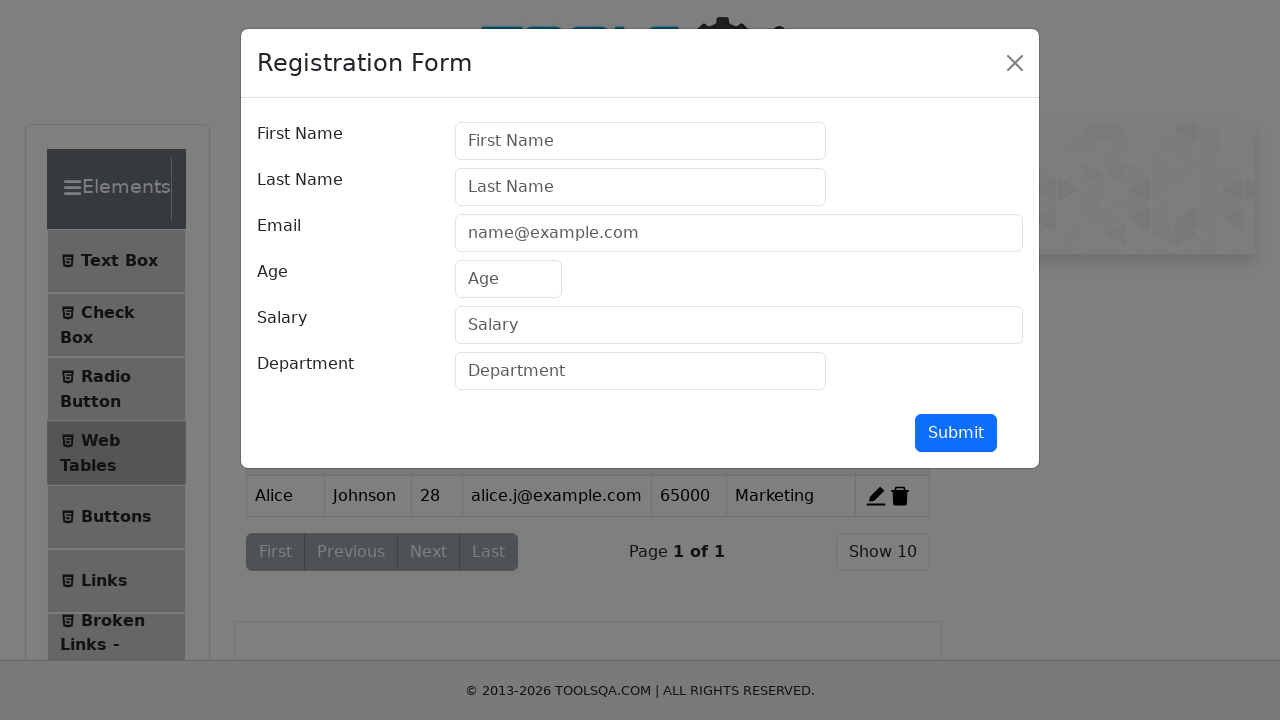

Filled firstName field with 'Bob' on #firstName
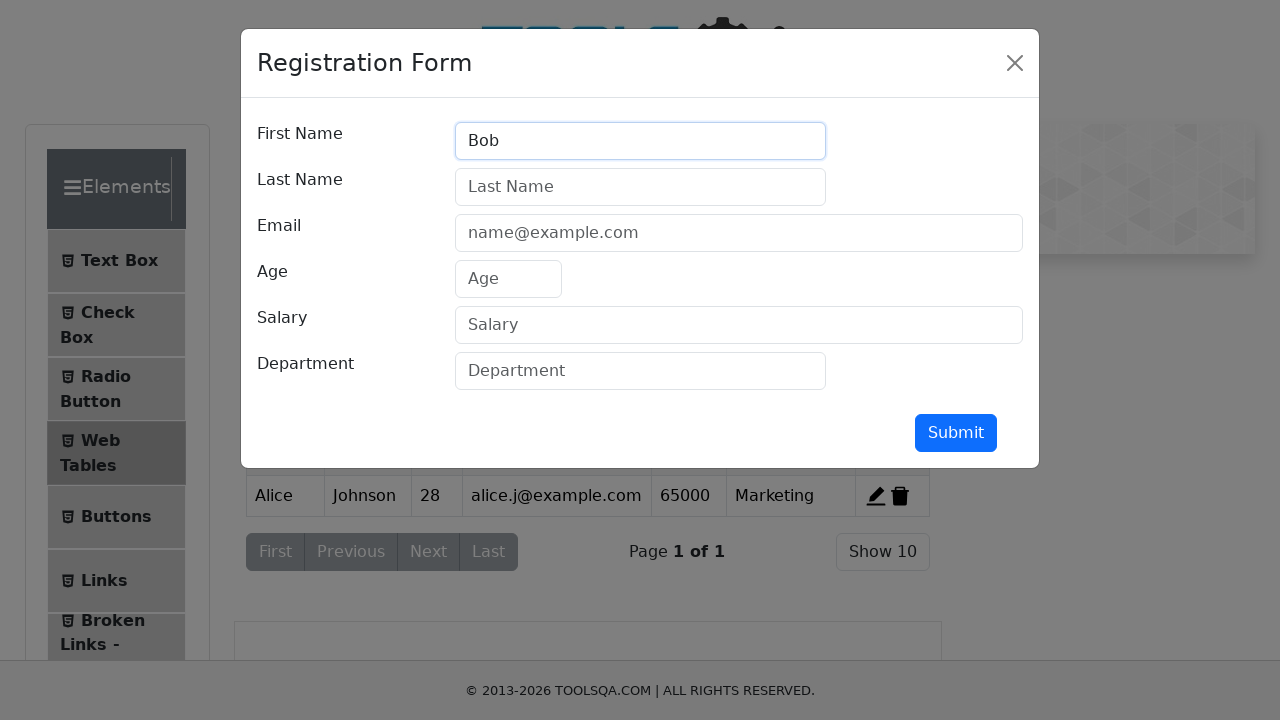

Filled lastName field with 'Williams' on #lastName
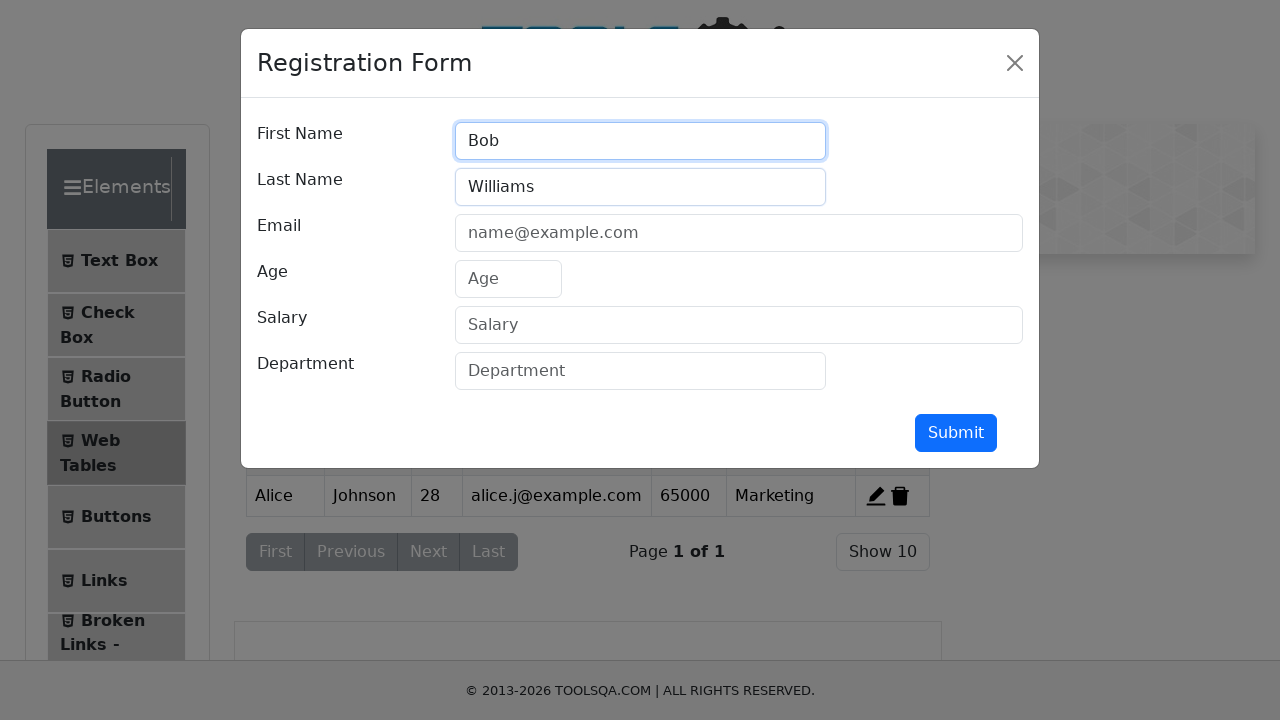

Filled email field with 'bob.w@example.com' on #userEmail
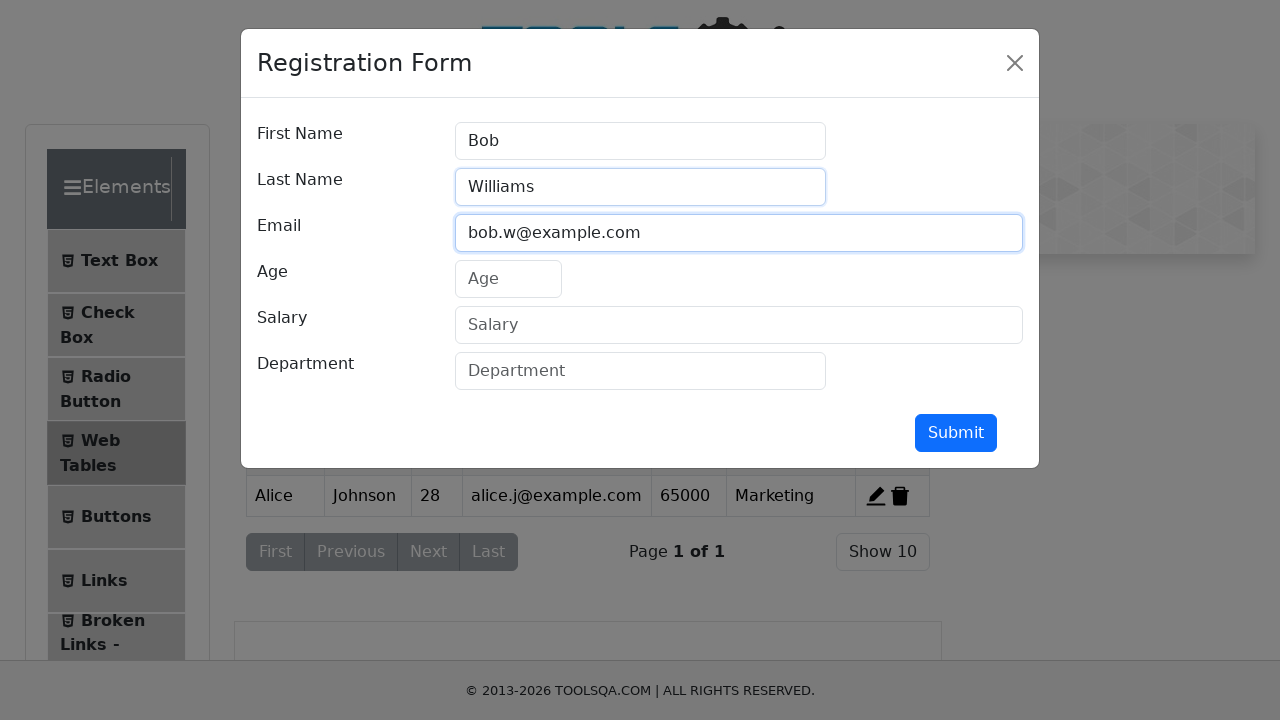

Filled age field with '35' on #age
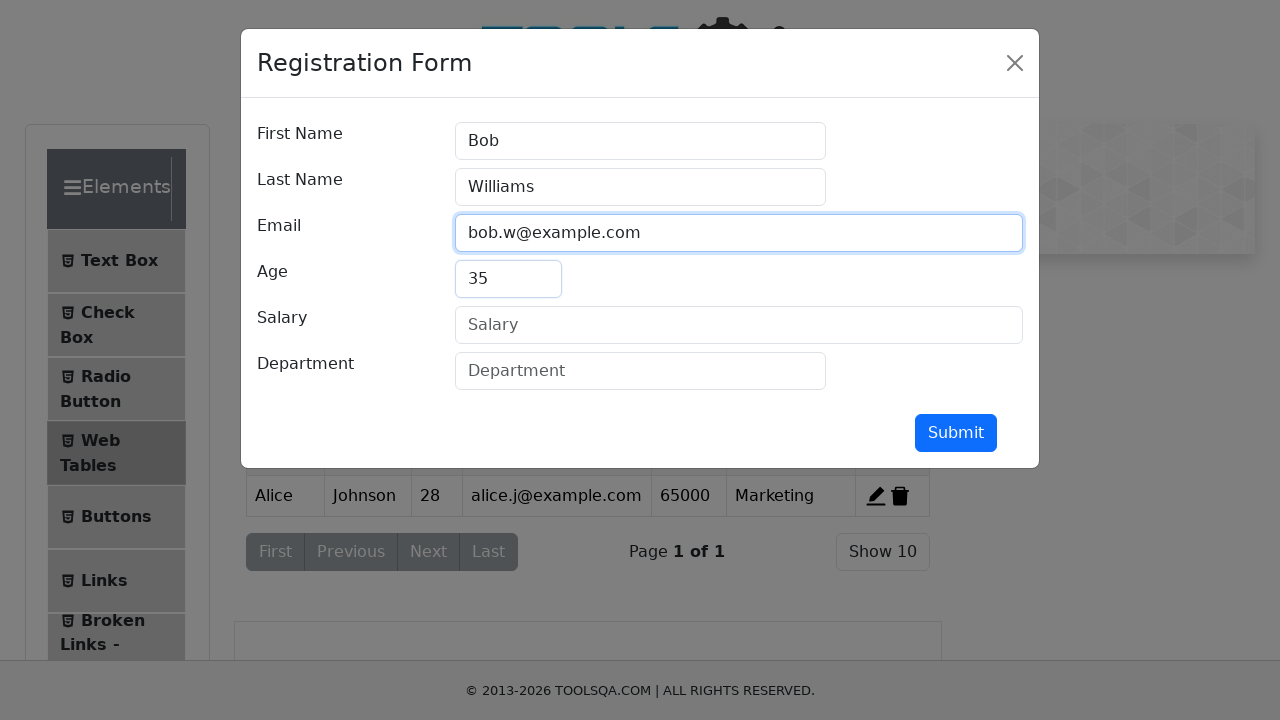

Filled salary field with '82000' on #salary
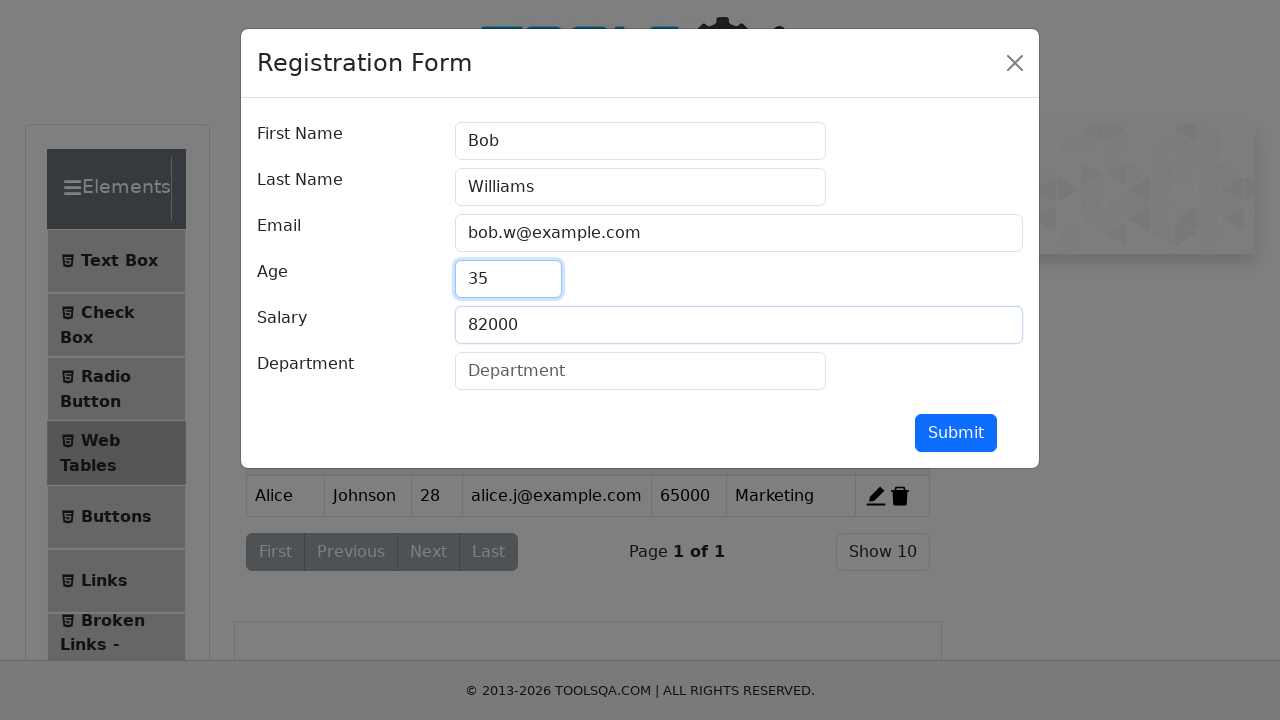

Filled department field with 'Sales' on #department
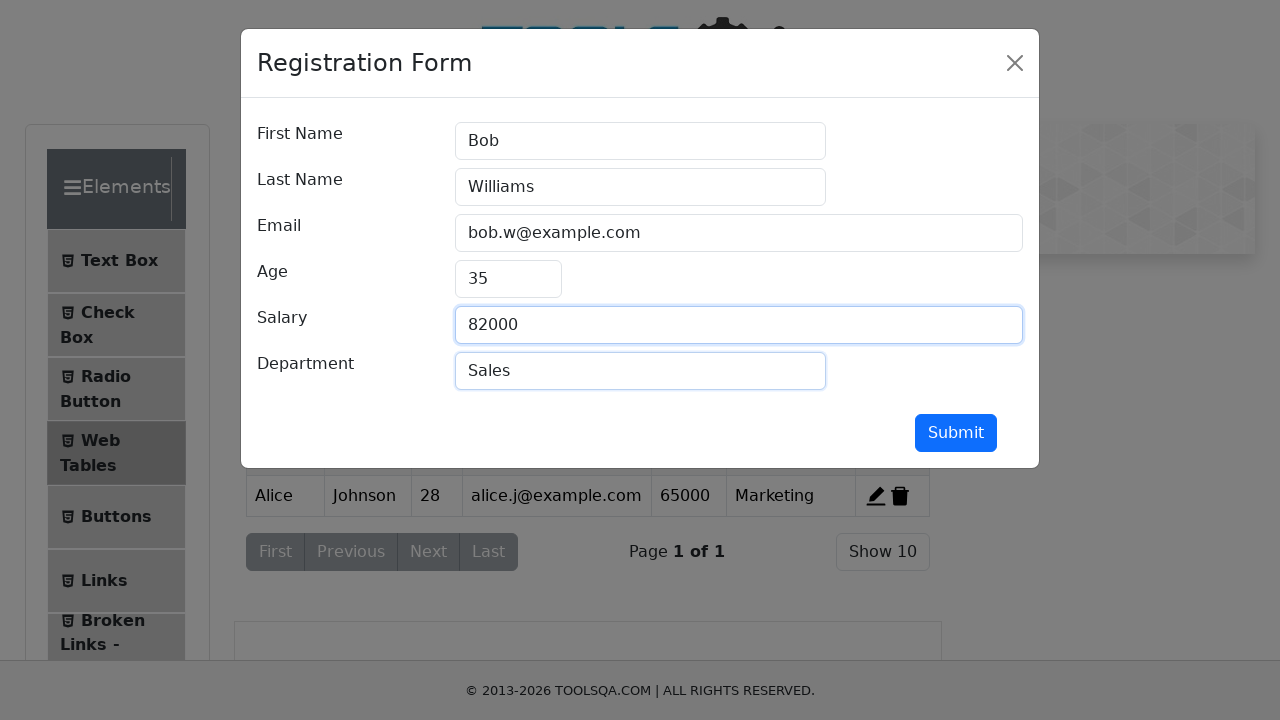

Clicked submit button to add Bob Williams to the table at (956, 433) on #submit
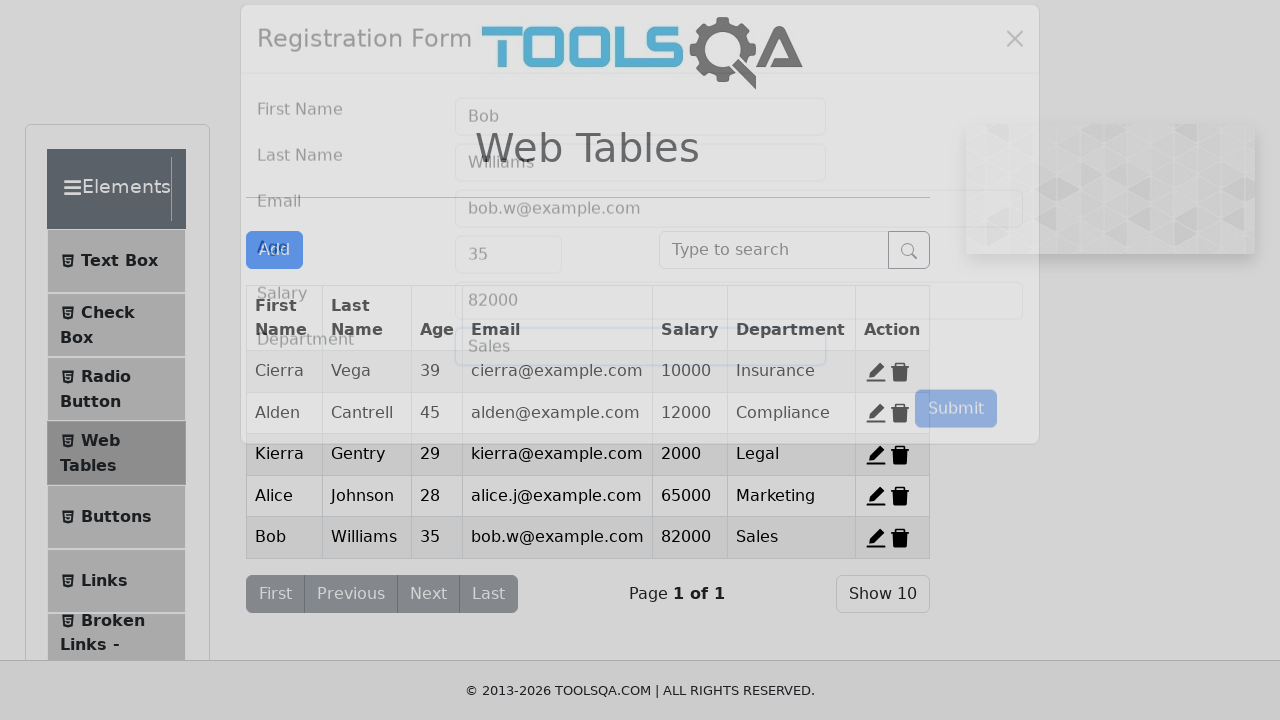

Registration form modal closed successfully
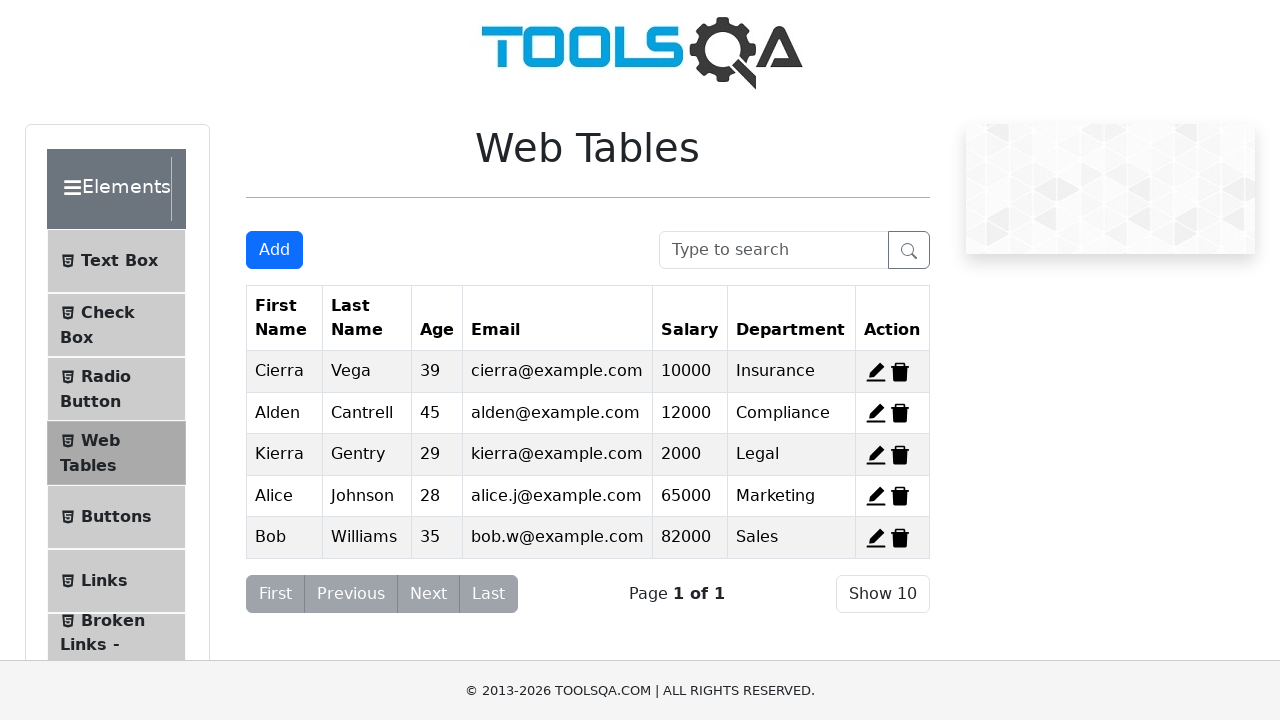

Clicked 'Add' button to open registration form for Carol at (274, 250) on button#addNewRecordButton
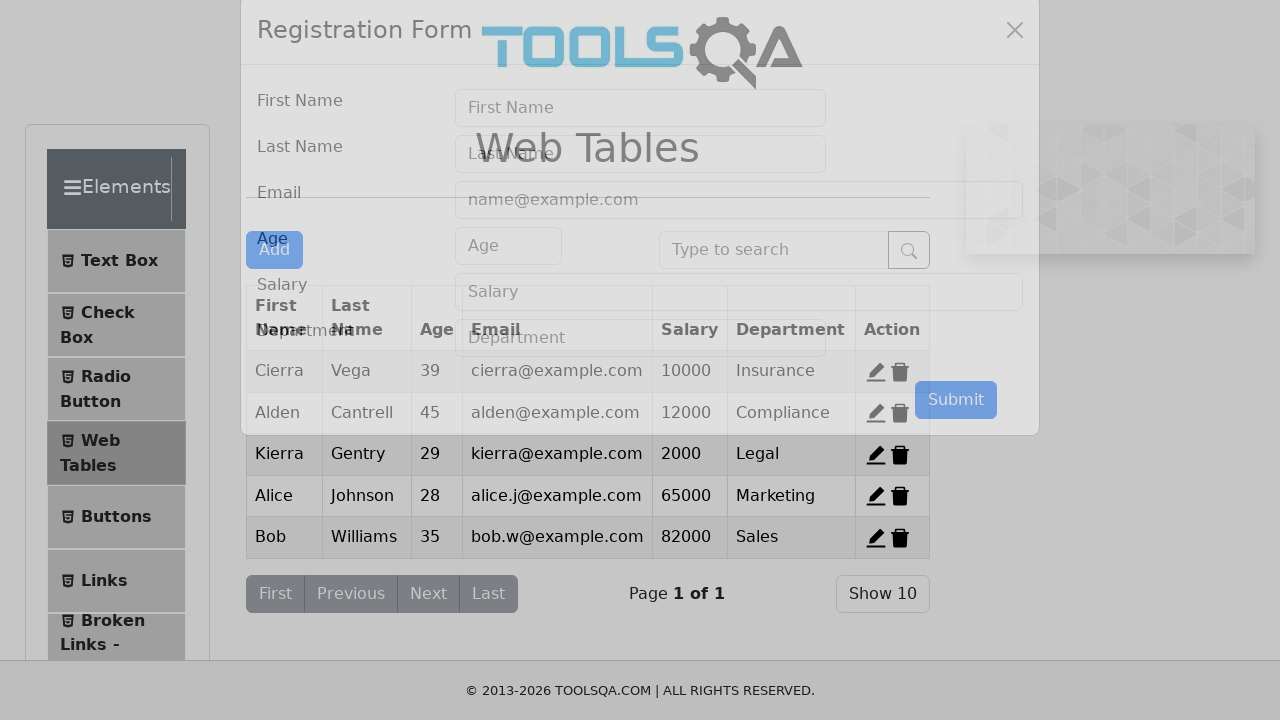

Registration form appeared and firstName field is visible
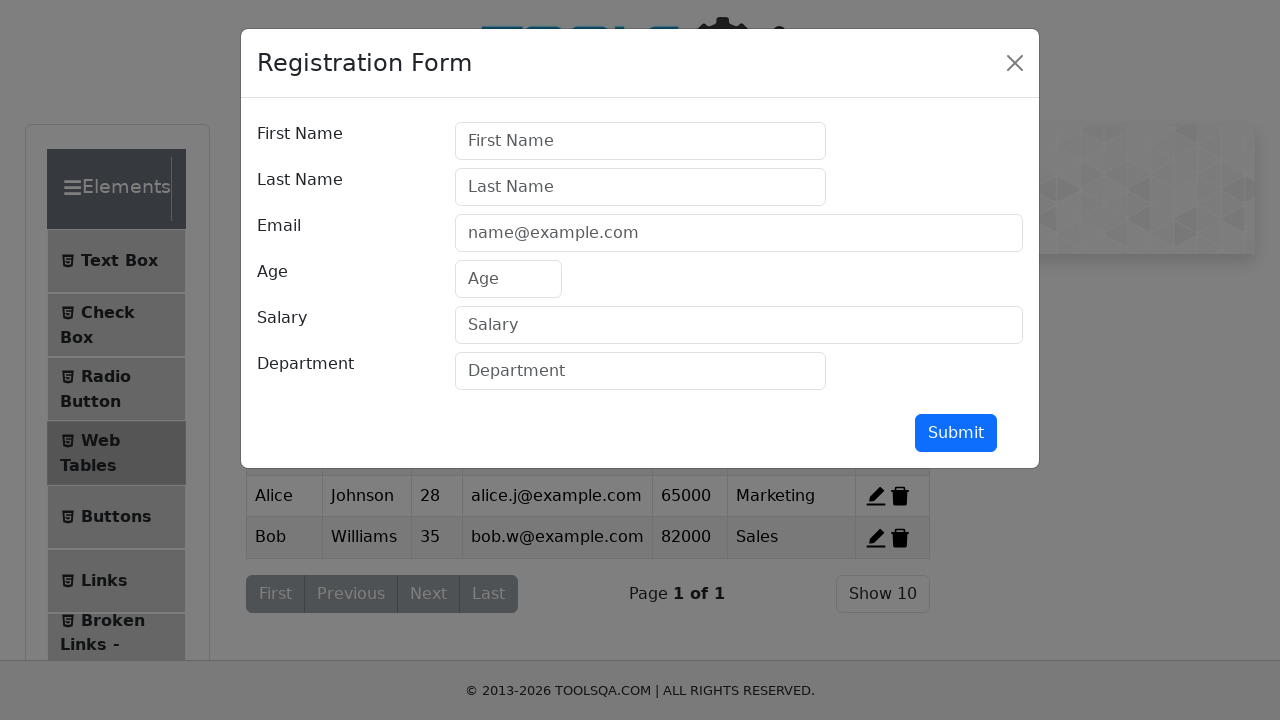

Filled firstName field with 'Carol' on #firstName
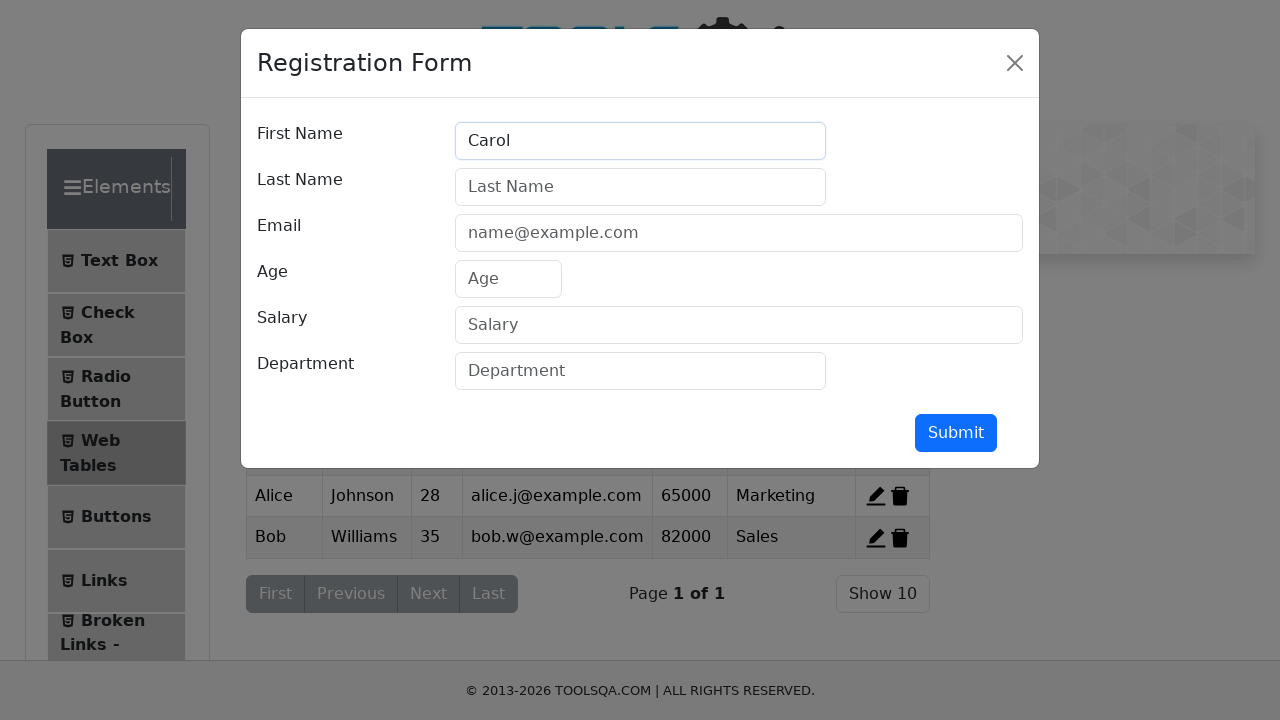

Filled lastName field with 'Davis' on #lastName
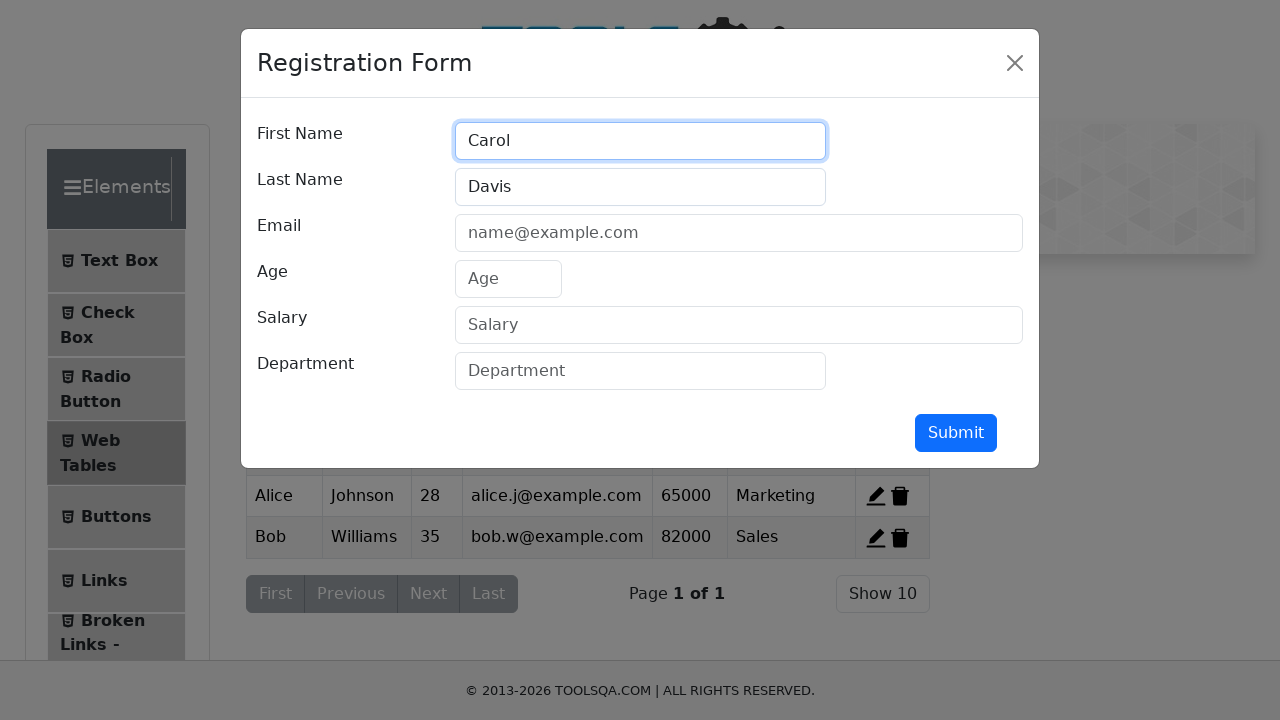

Filled email field with 'carol.d@example.com' on #userEmail
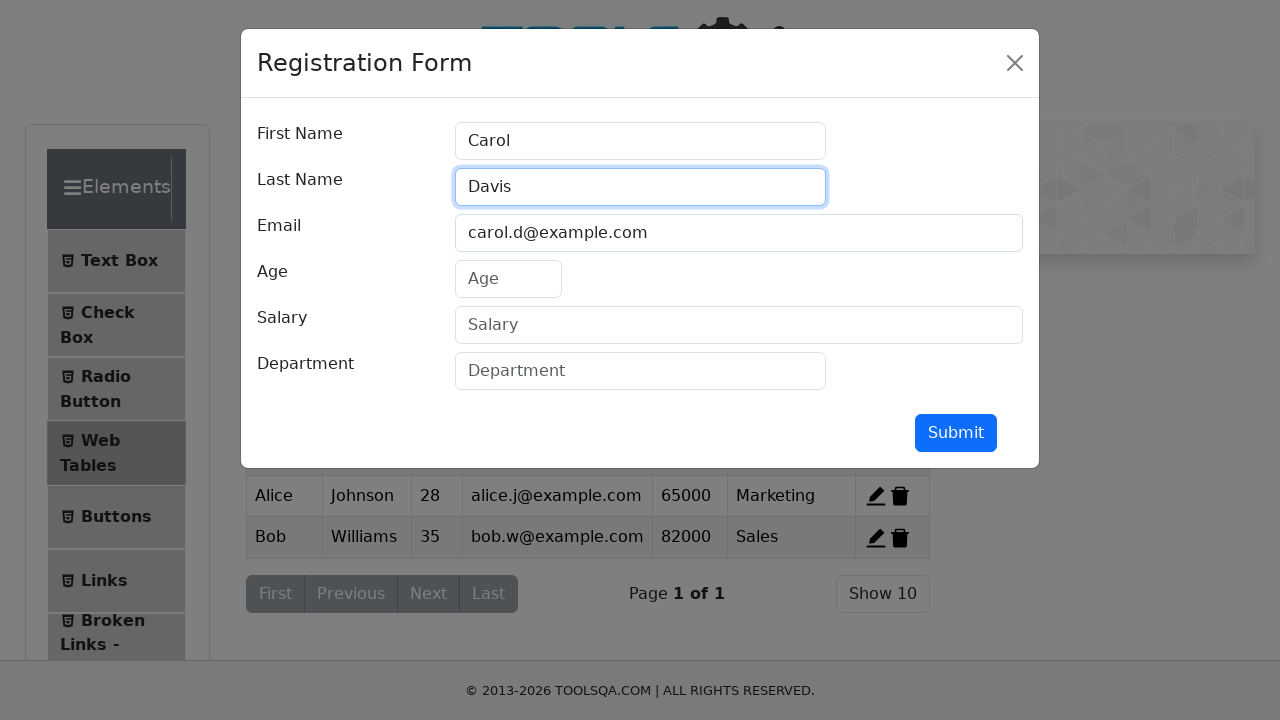

Filled age field with '41' on #age
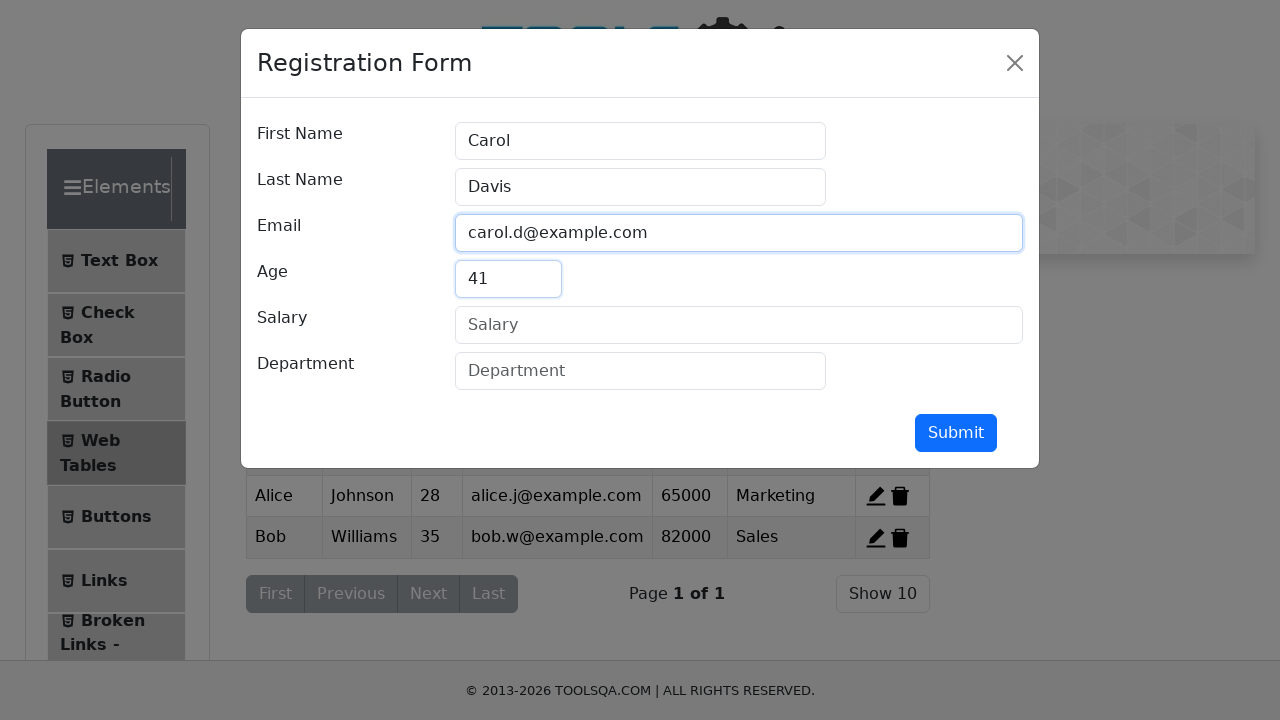

Filled salary field with '95000' on #salary
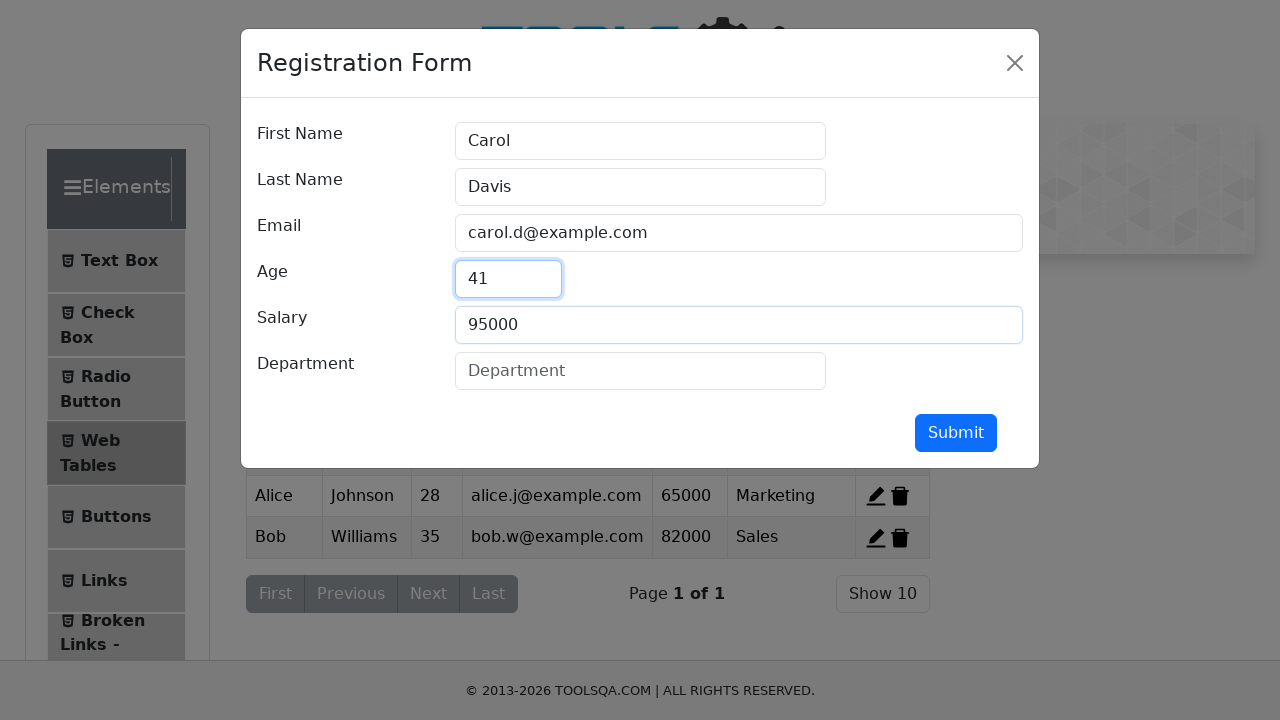

Filled department field with 'Finance' on #department
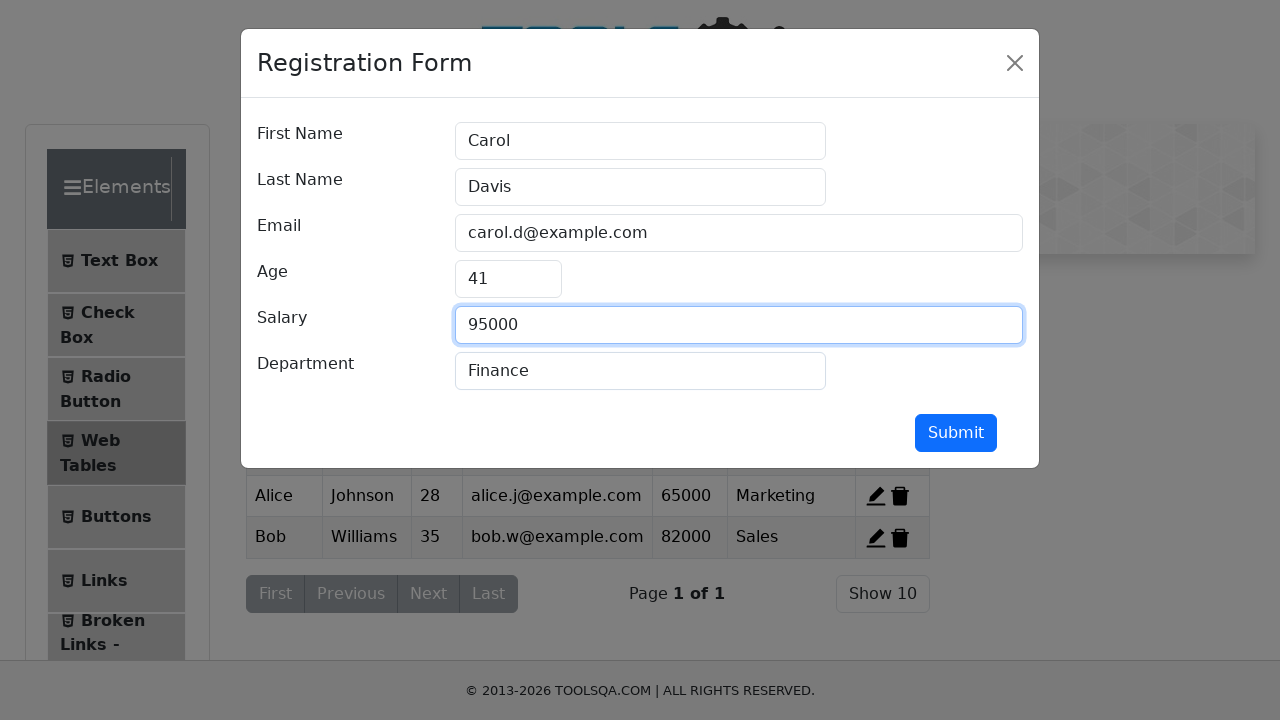

Clicked submit button to add Carol Davis to the table at (956, 433) on #submit
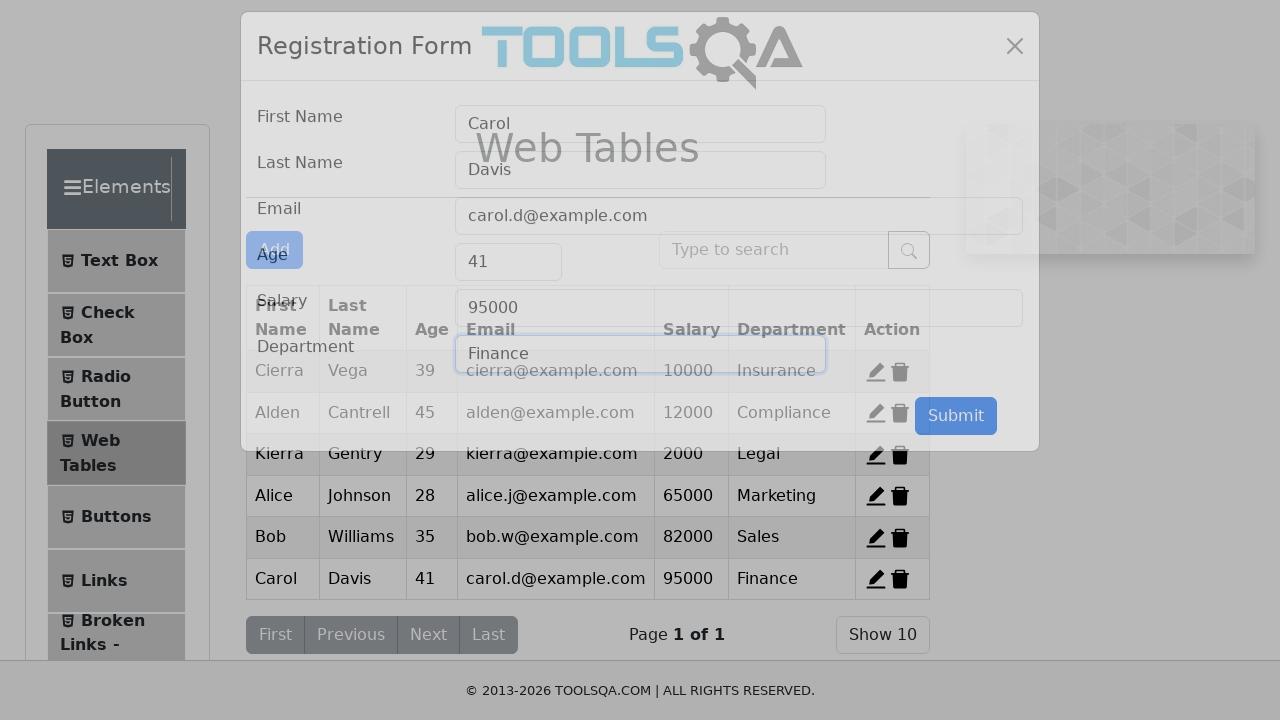

Registration form modal closed successfully
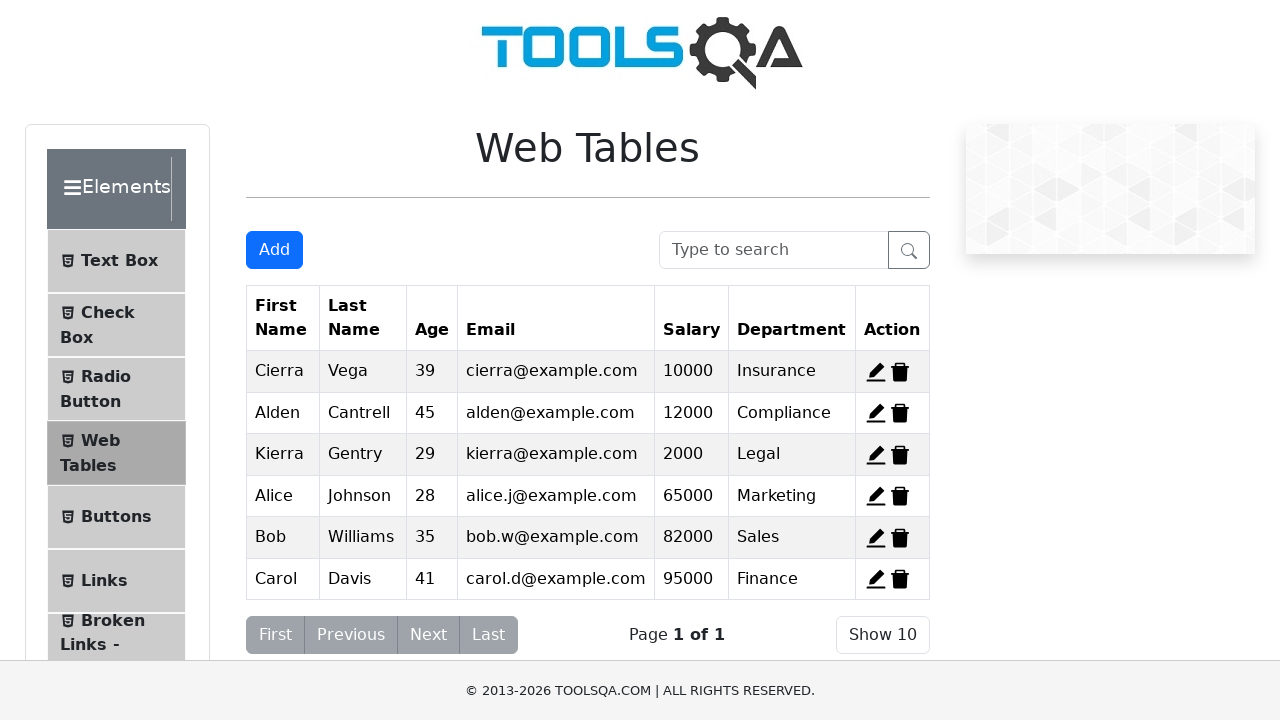

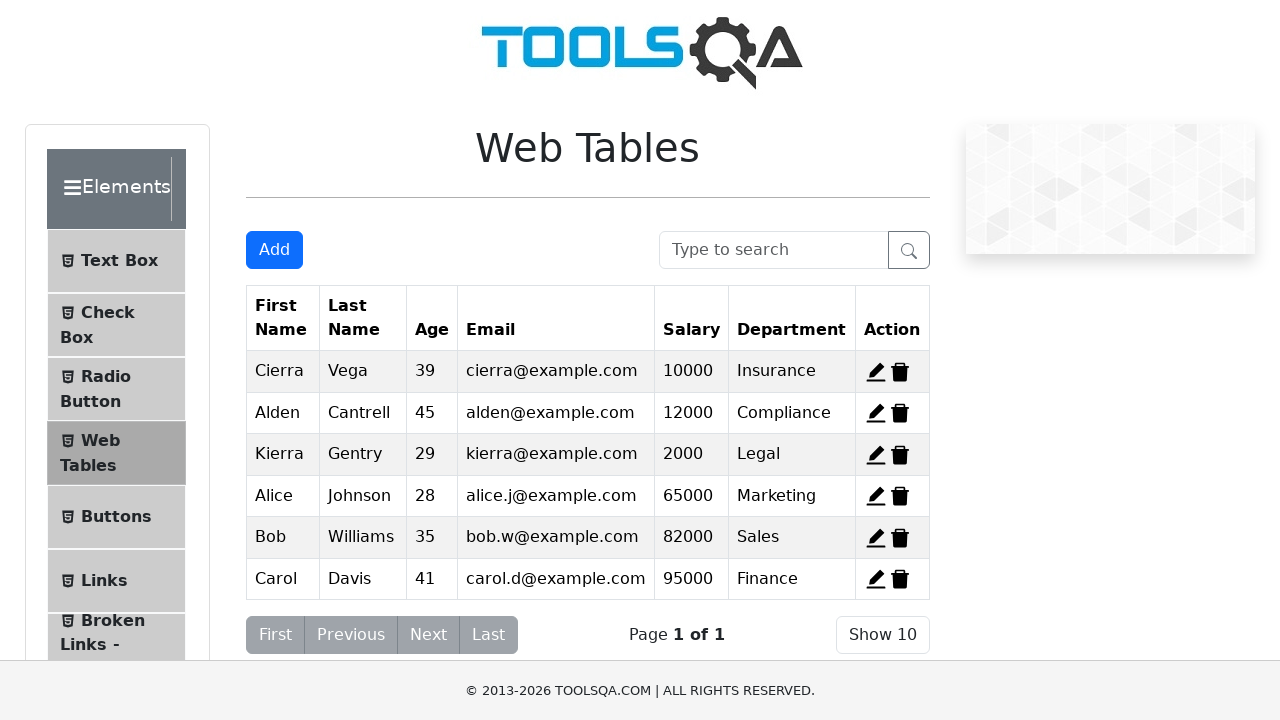